Demonstrates blocking image requests (png, jpg, jpeg) while navigating to a website, useful for performance testing or reducing bandwidth.

Starting URL: https://reqres.in/

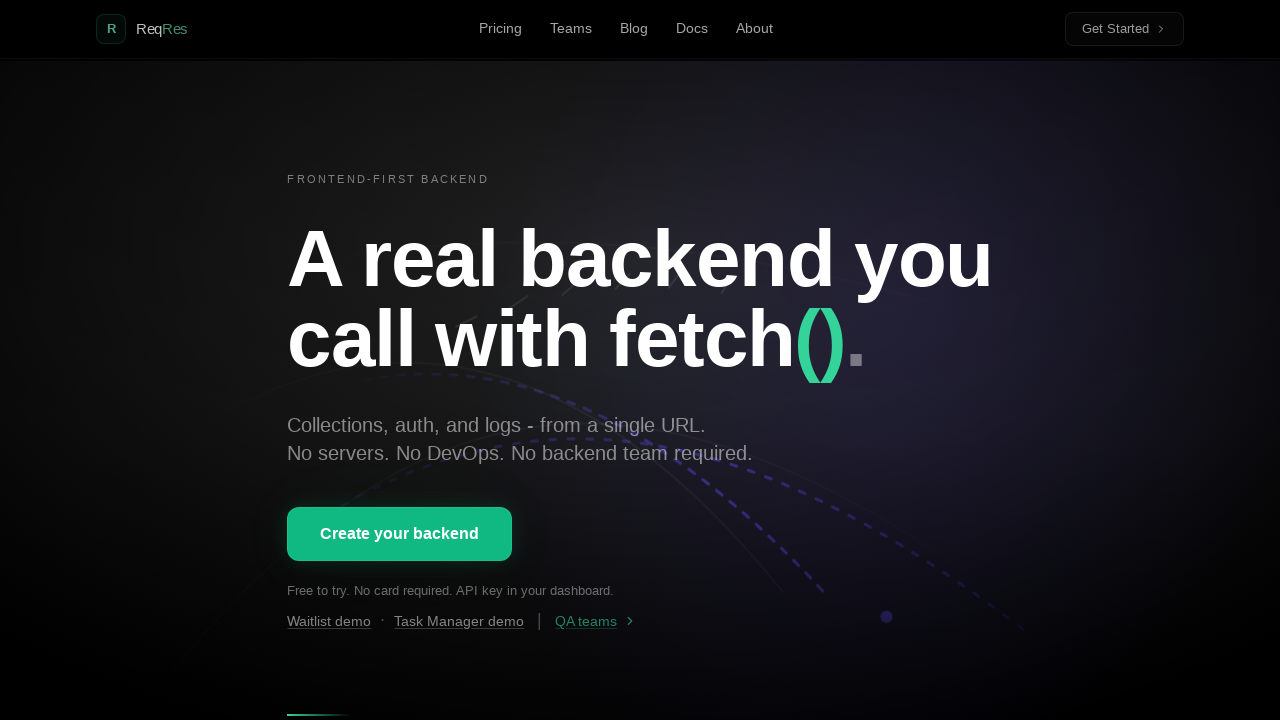

Set up request listener to log all requests
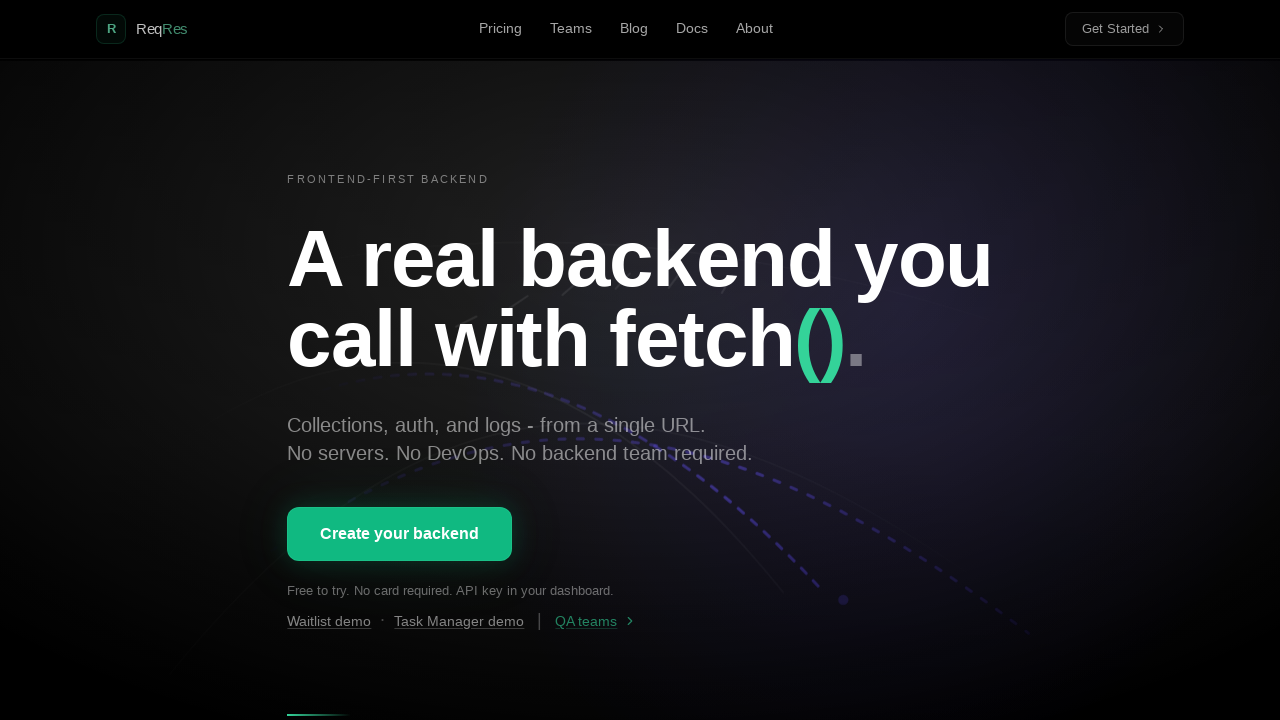

Configured route to block PNG, JPG, and JPEG image requests
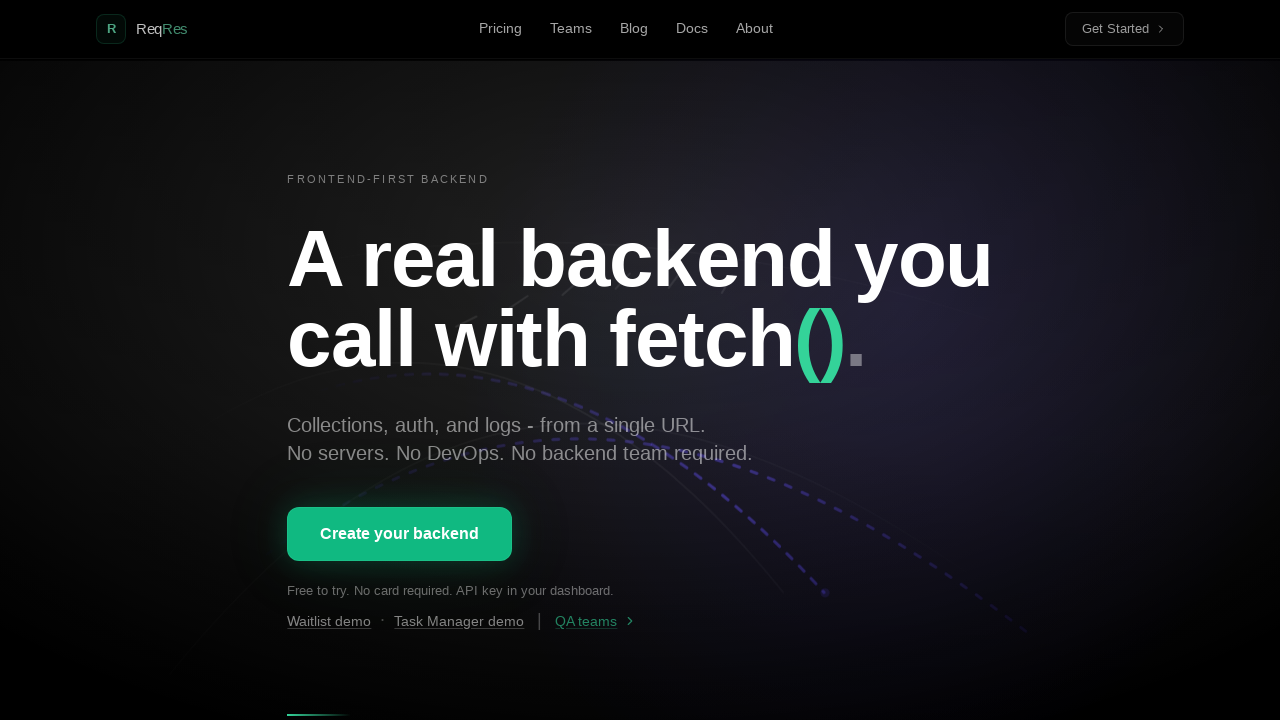

Navigated to https://reqres.in/
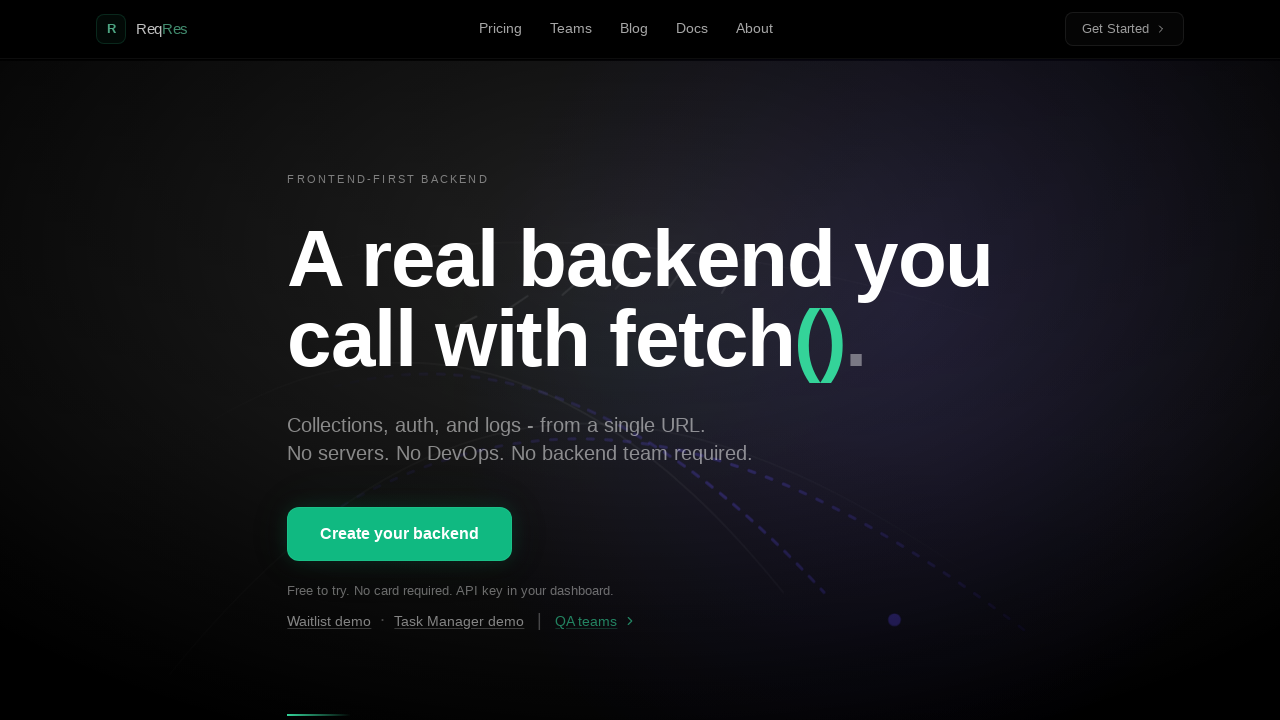

Page loaded with network idle state reached, images blocked during load
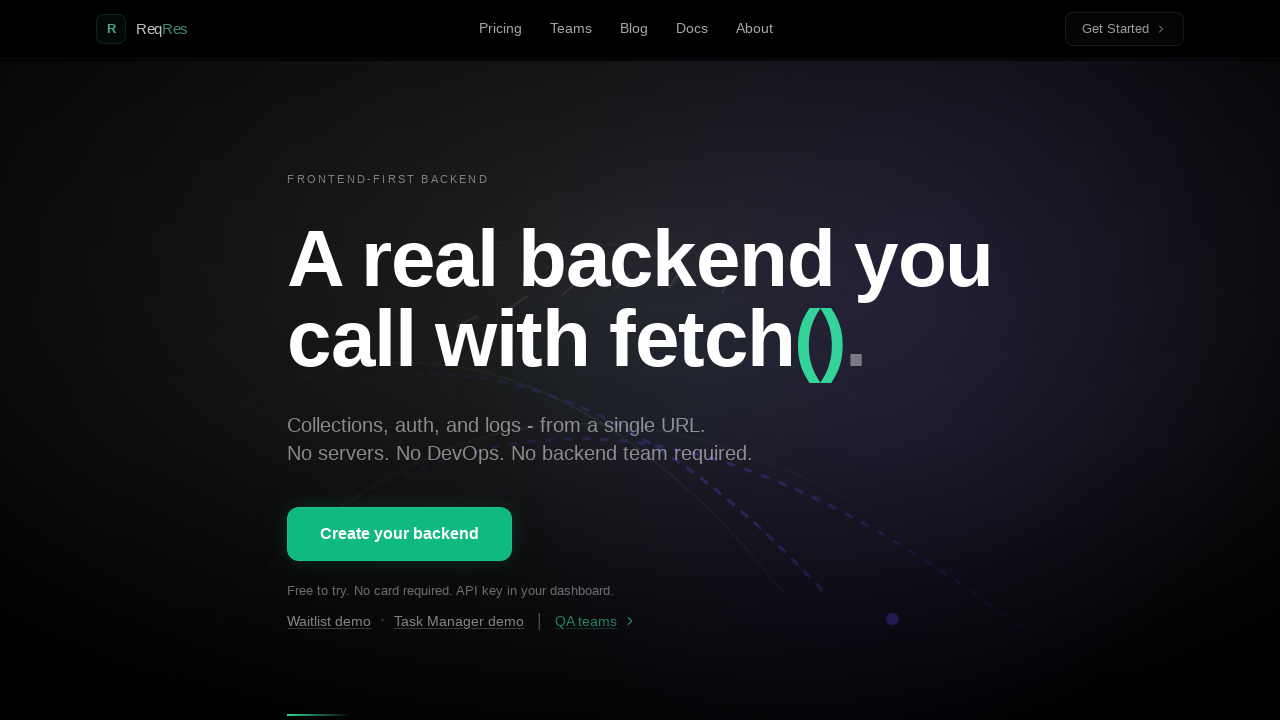

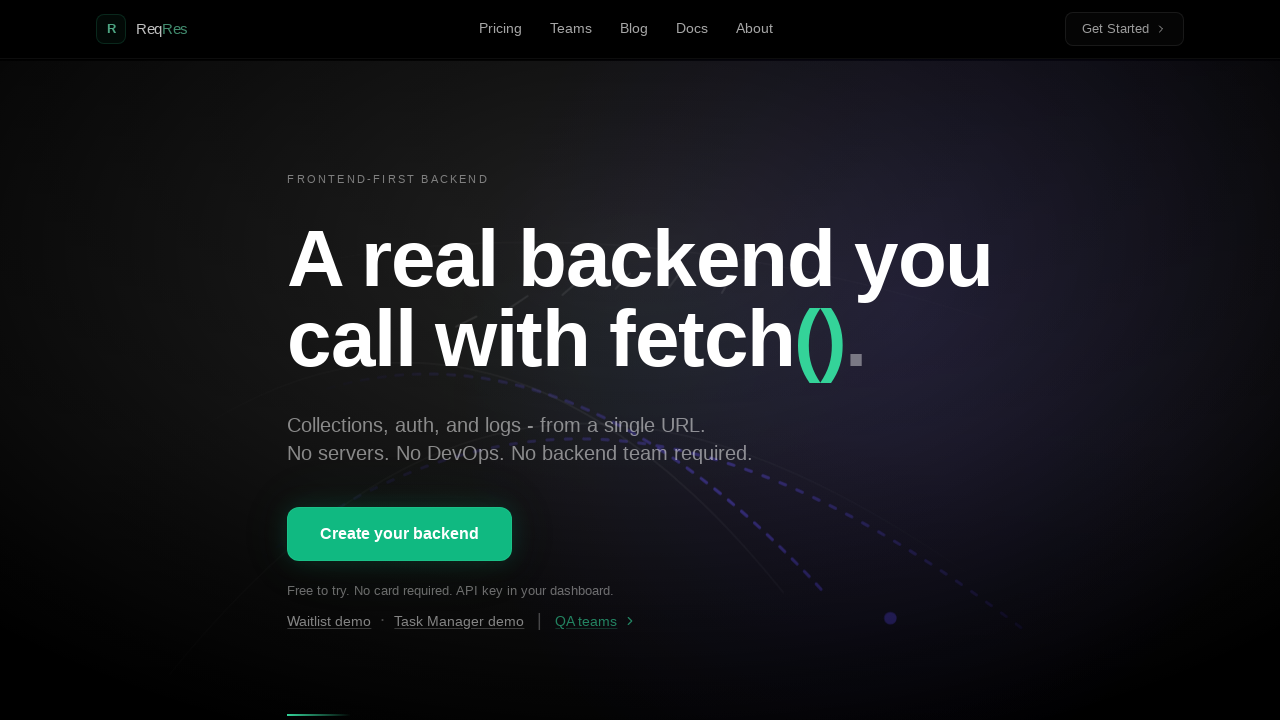